Tests adding todo items by filling the input field, pressing Enter, and verifying items appear in the list

Starting URL: https://demo.playwright.dev/todomvc

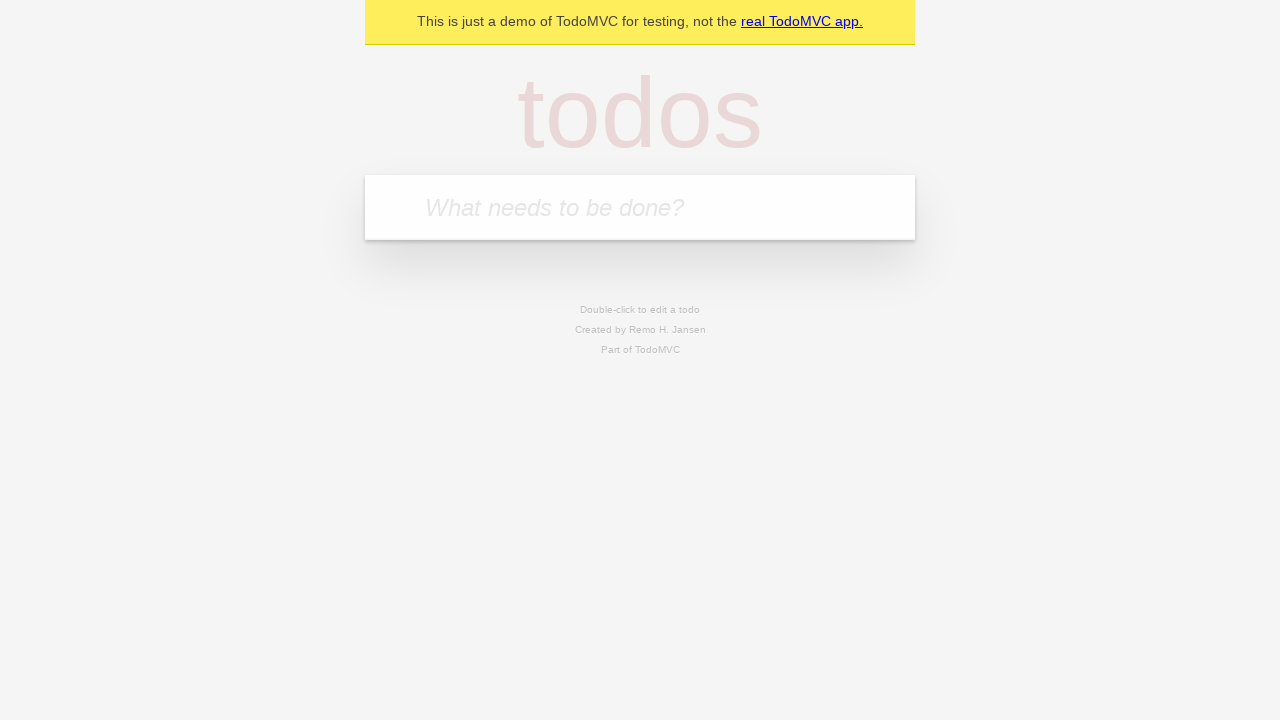

Filled todo input field with 'buy some cheese' on internal:attr=[placeholder="What needs to be done?"i]
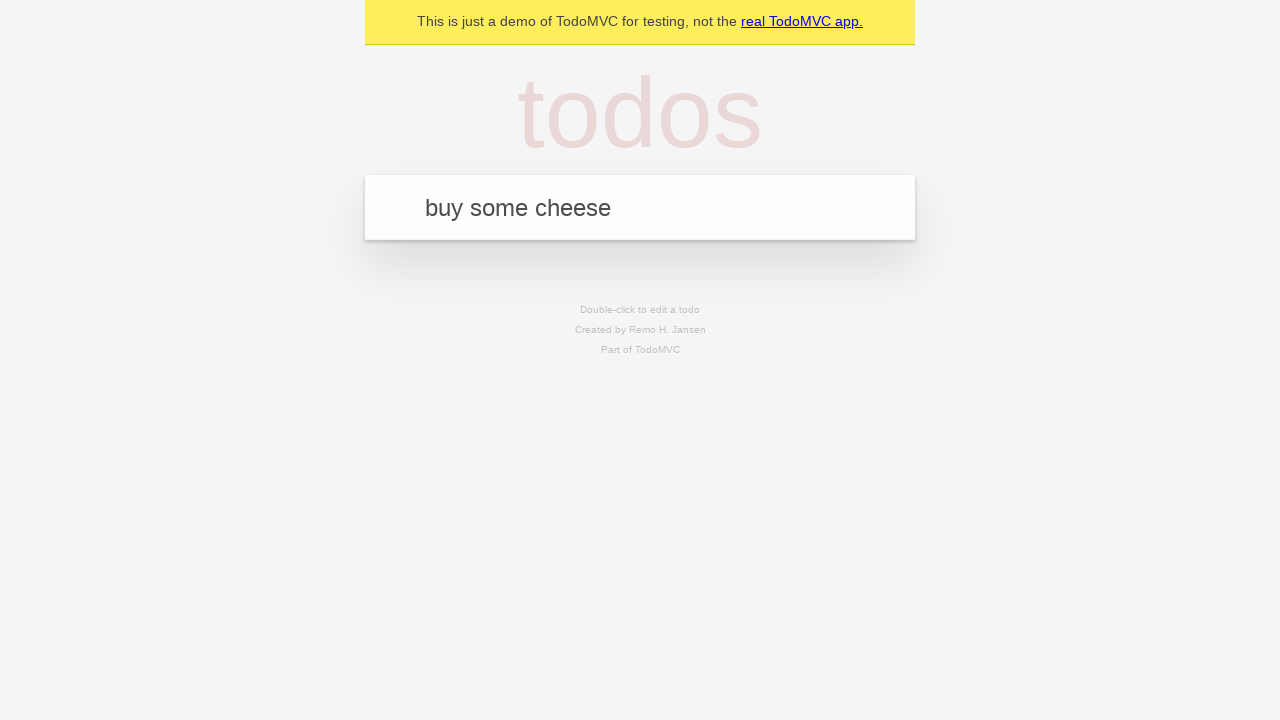

Pressed Enter to add first todo item on internal:attr=[placeholder="What needs to be done?"i]
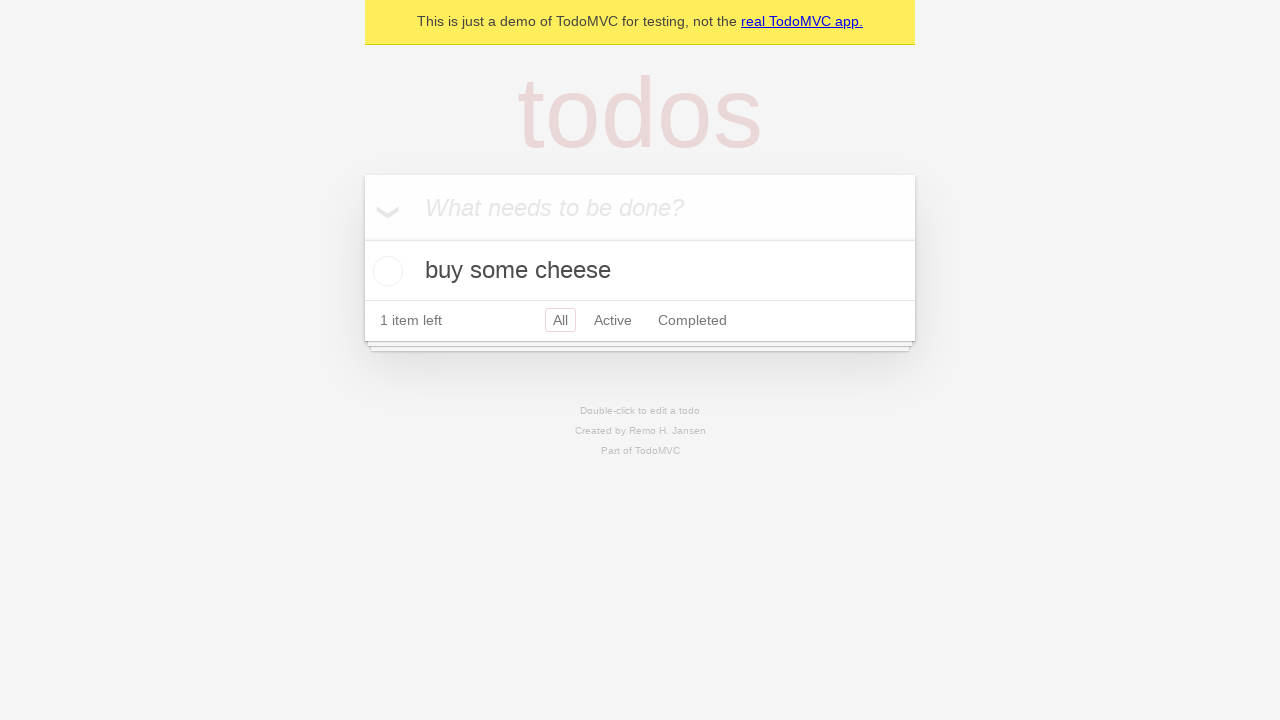

First todo item appeared in the list
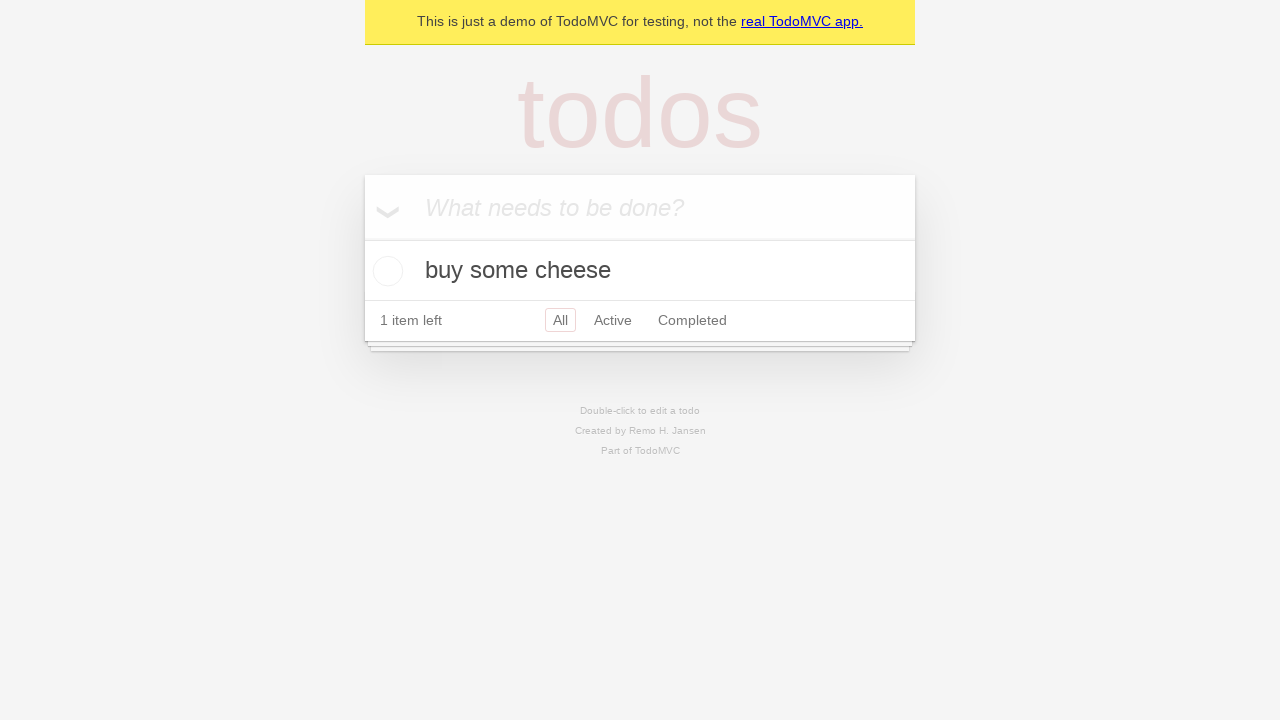

Filled todo input field with 'feed the cat' on internal:attr=[placeholder="What needs to be done?"i]
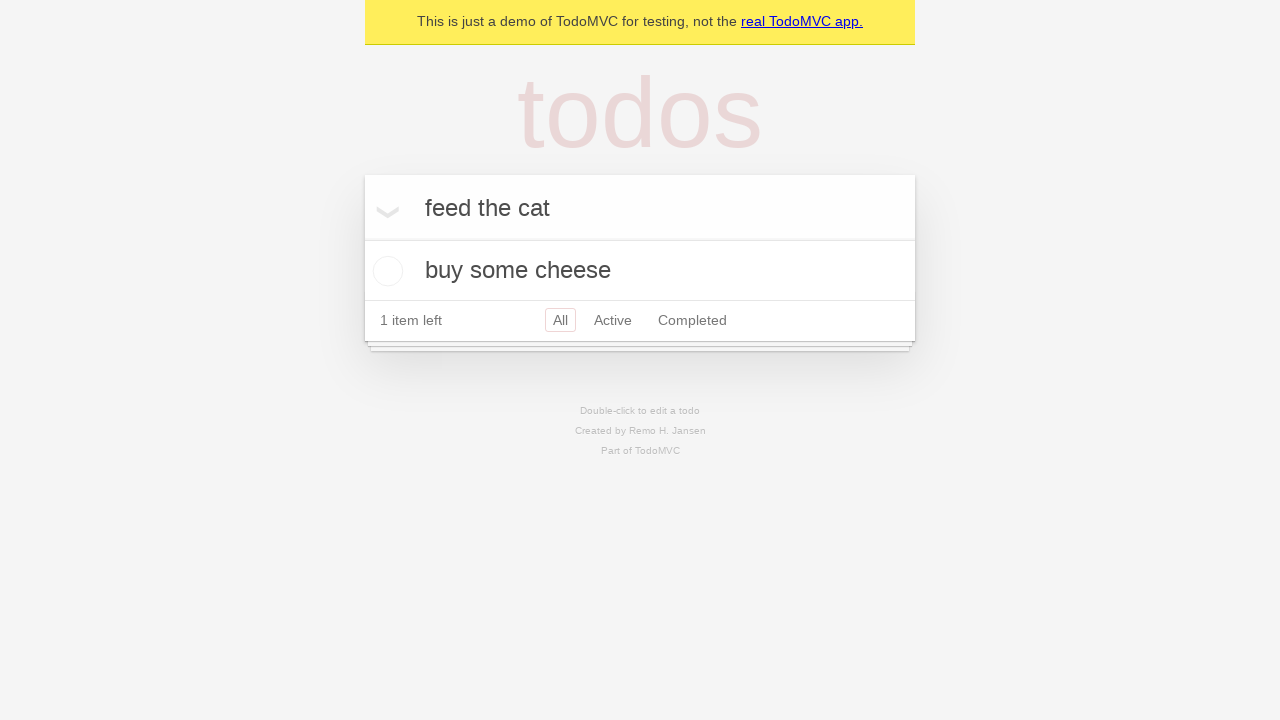

Pressed Enter to add second todo item on internal:attr=[placeholder="What needs to be done?"i]
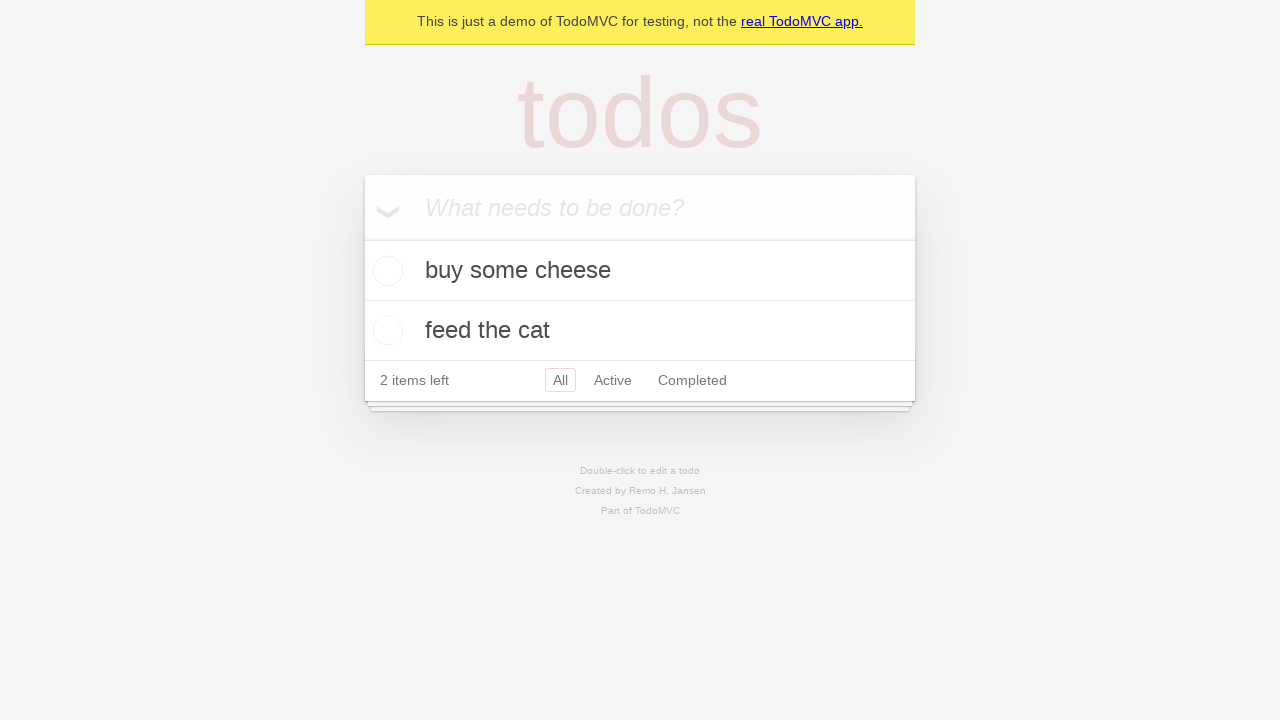

Both todo items are visible in the list
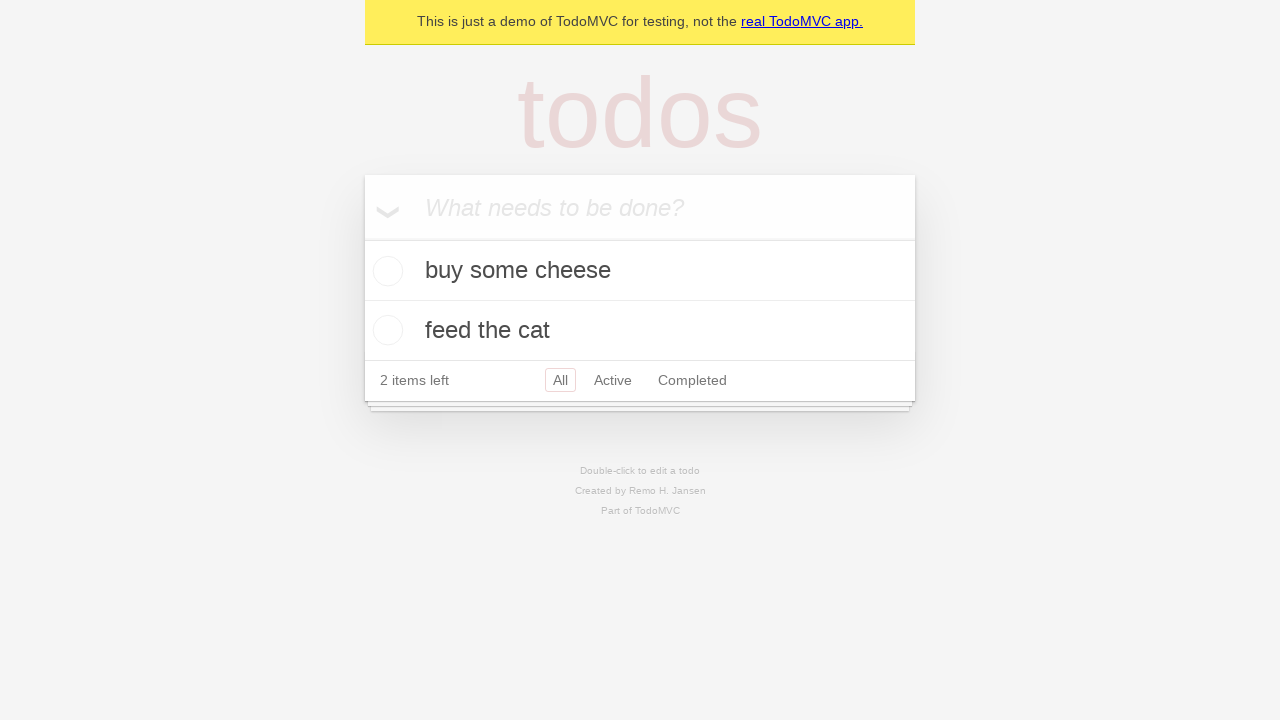

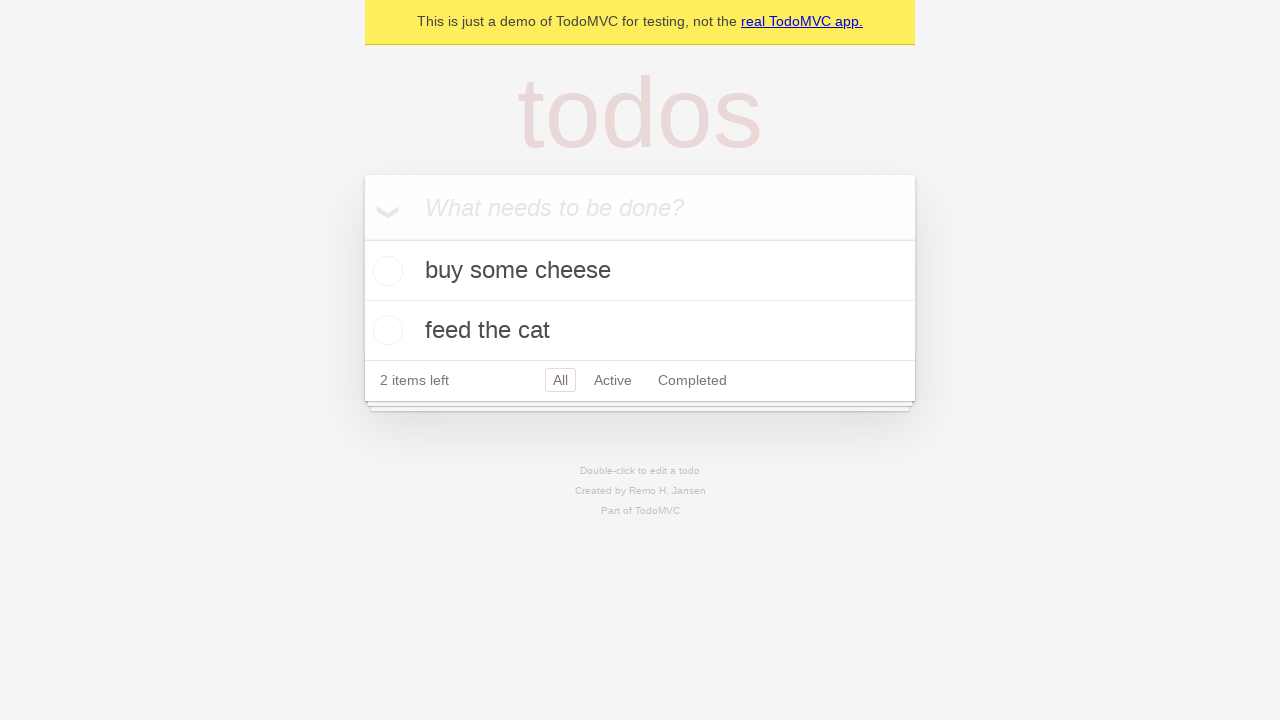